Tests AJIO's search and filter functionality for bags, searching for "bags", applying gender and category filters, then verifying results are displayed

Starting URL: https://www.ajio.com/

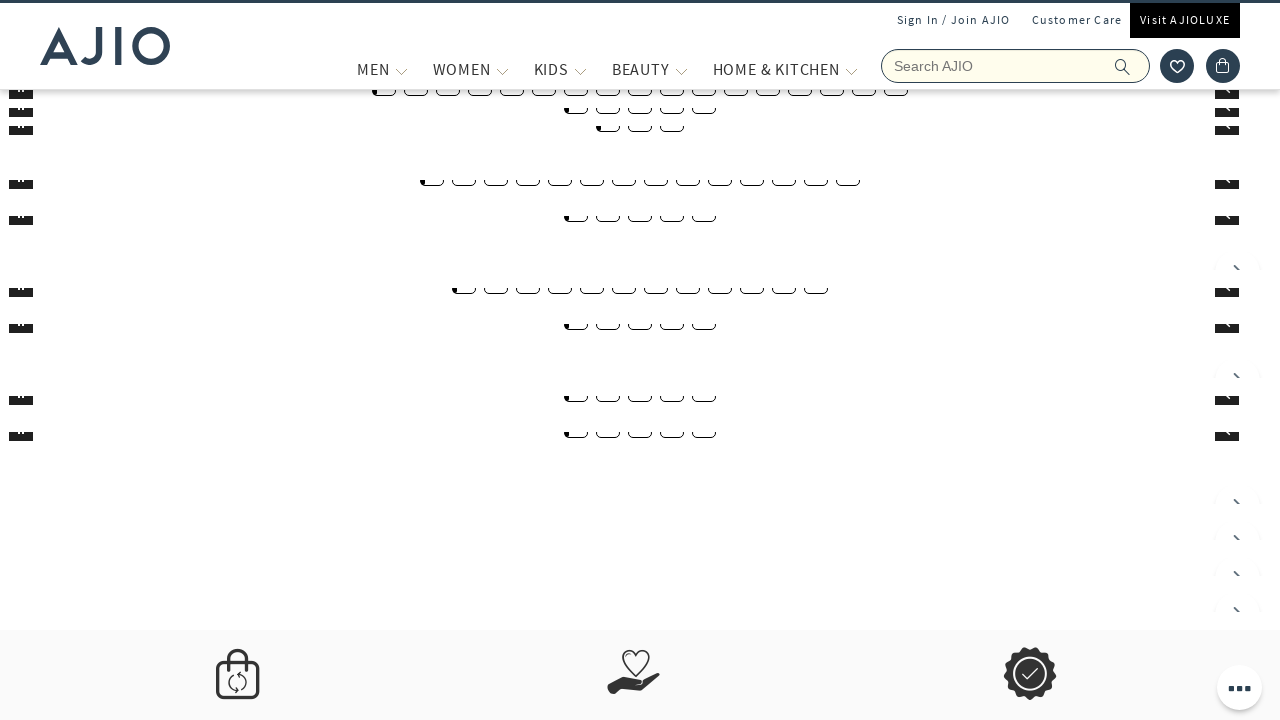

Filled search input with 'bags' on xpath=//div[@class='react-autosuggest__container react-autosuggest__container--o
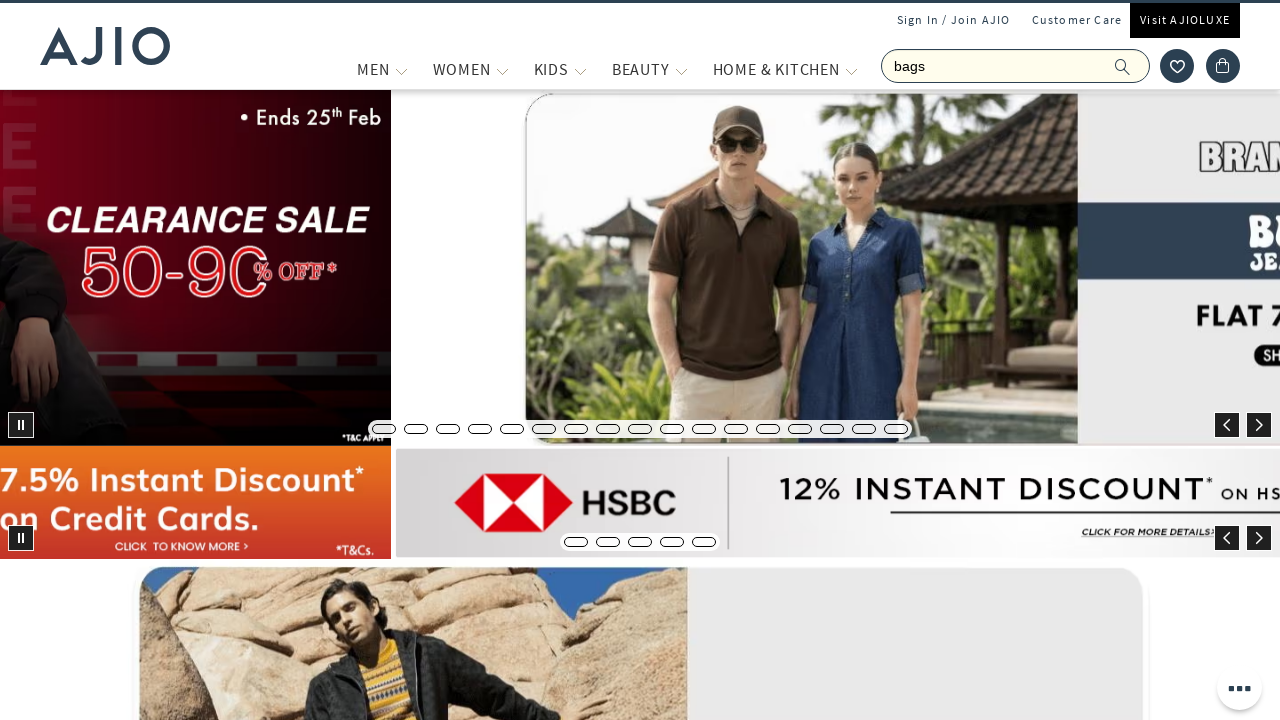

Pressed Enter to search for bags on xpath=//div[@class='react-autosuggest__container react-autosuggest__container--o
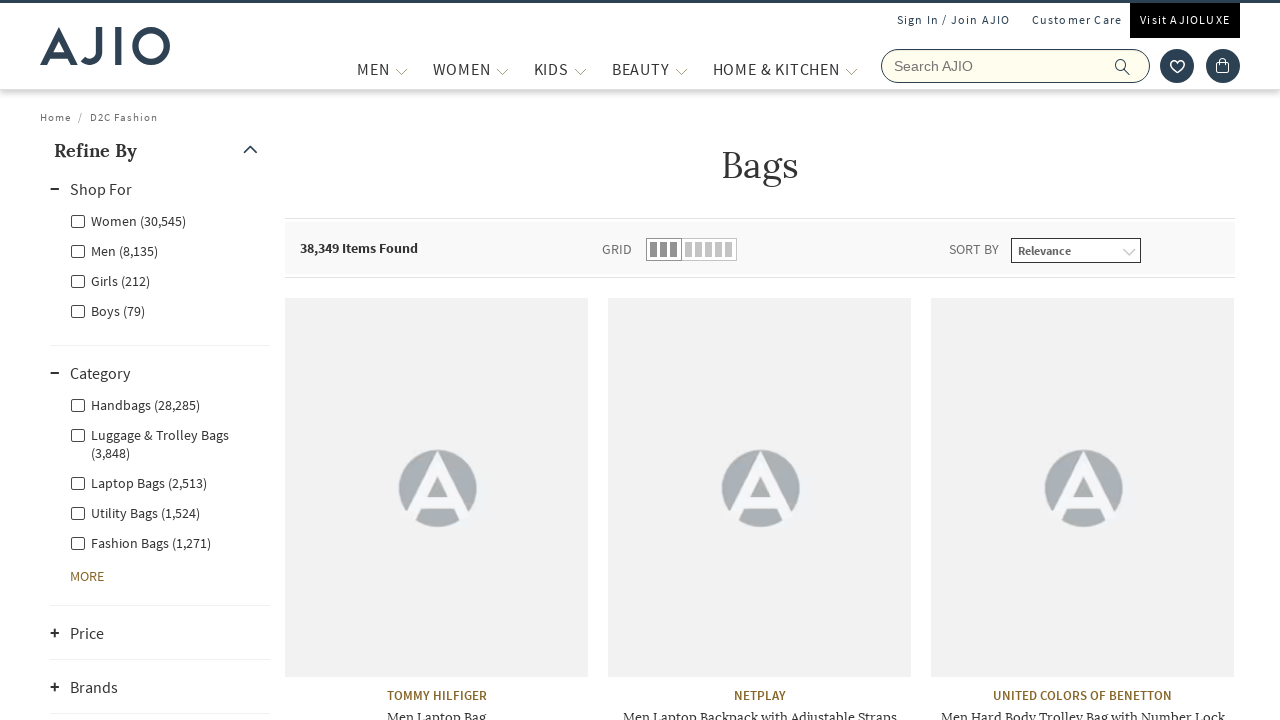

Waited 2 seconds for search results to load
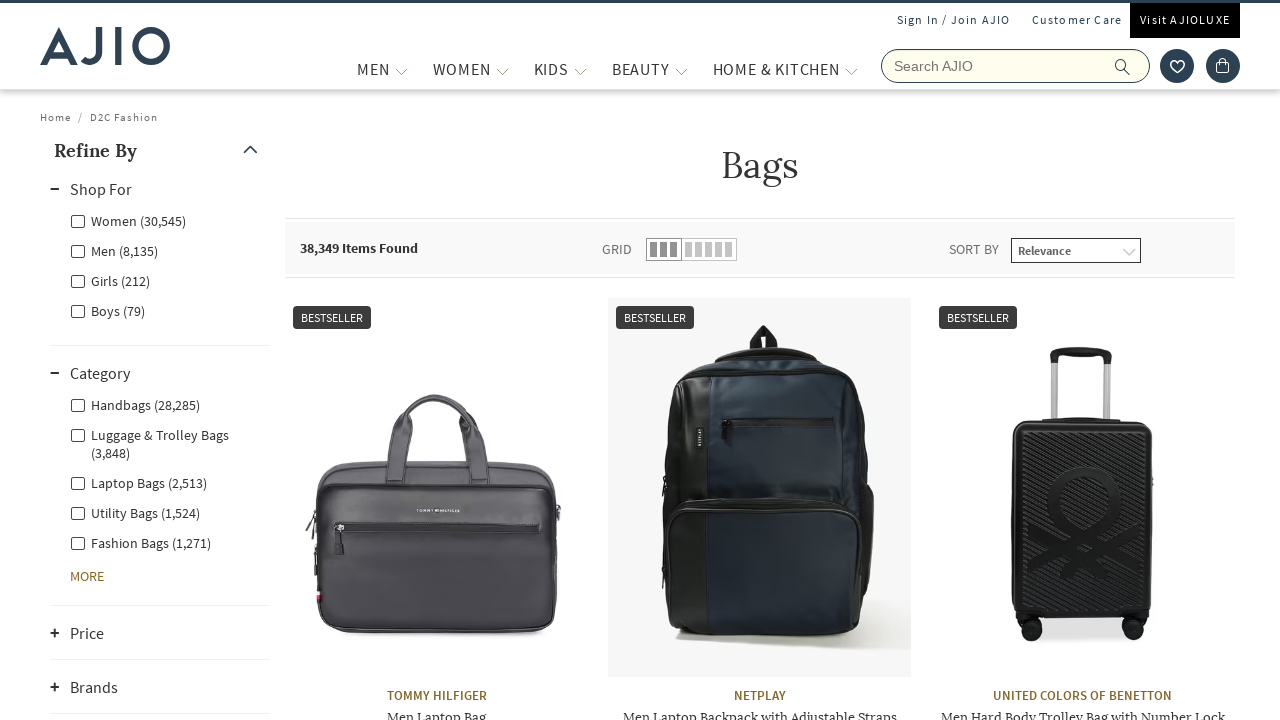

Clicked on Men gender filter at (114, 250) on xpath=//label[@class='facet-linkname facet-linkname-genderfilter facet-linkname-
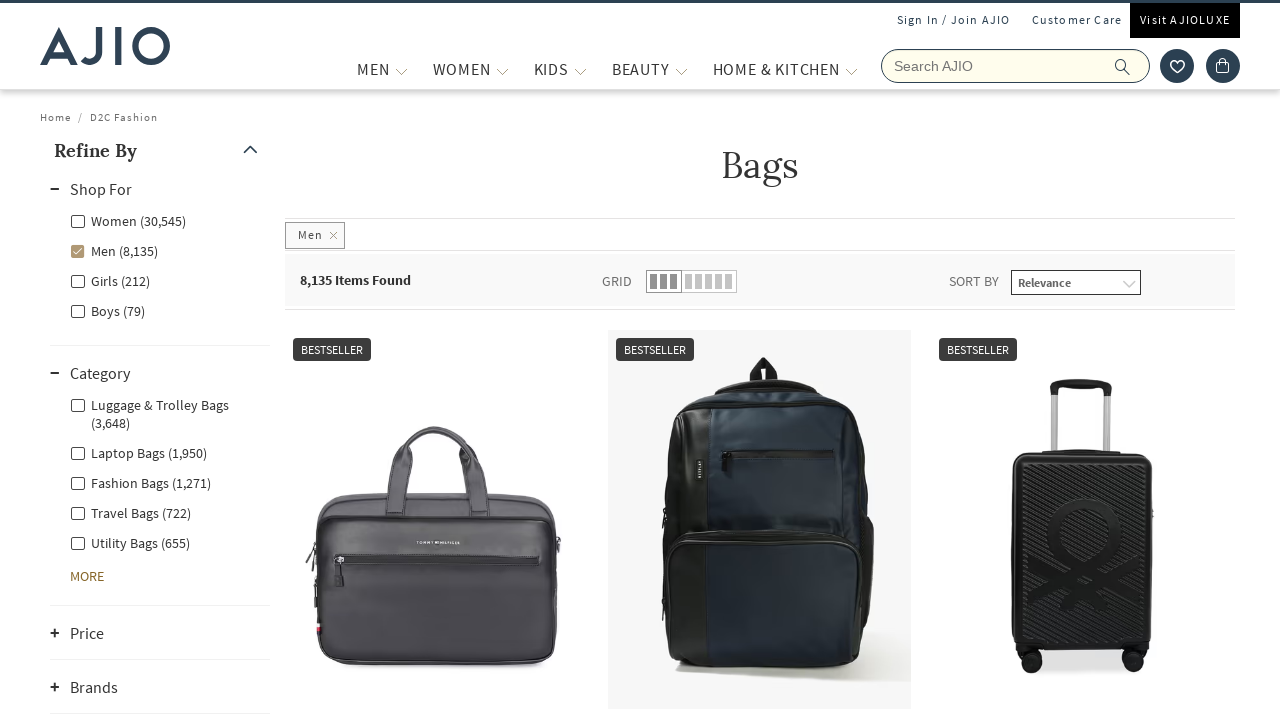

Waited 2 seconds for gender filter to apply
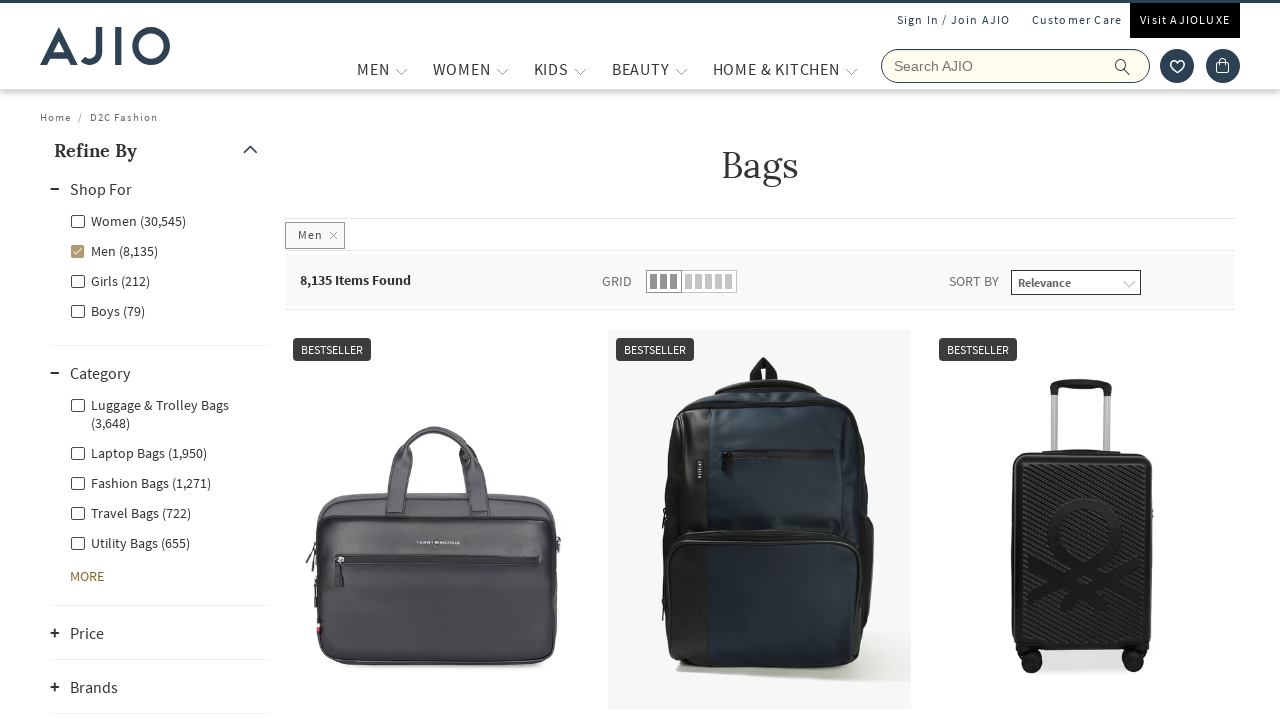

Clicked on Fashion Bags category filter at (140, 482) on xpath=//label[@for='Men - Fashion Bags']
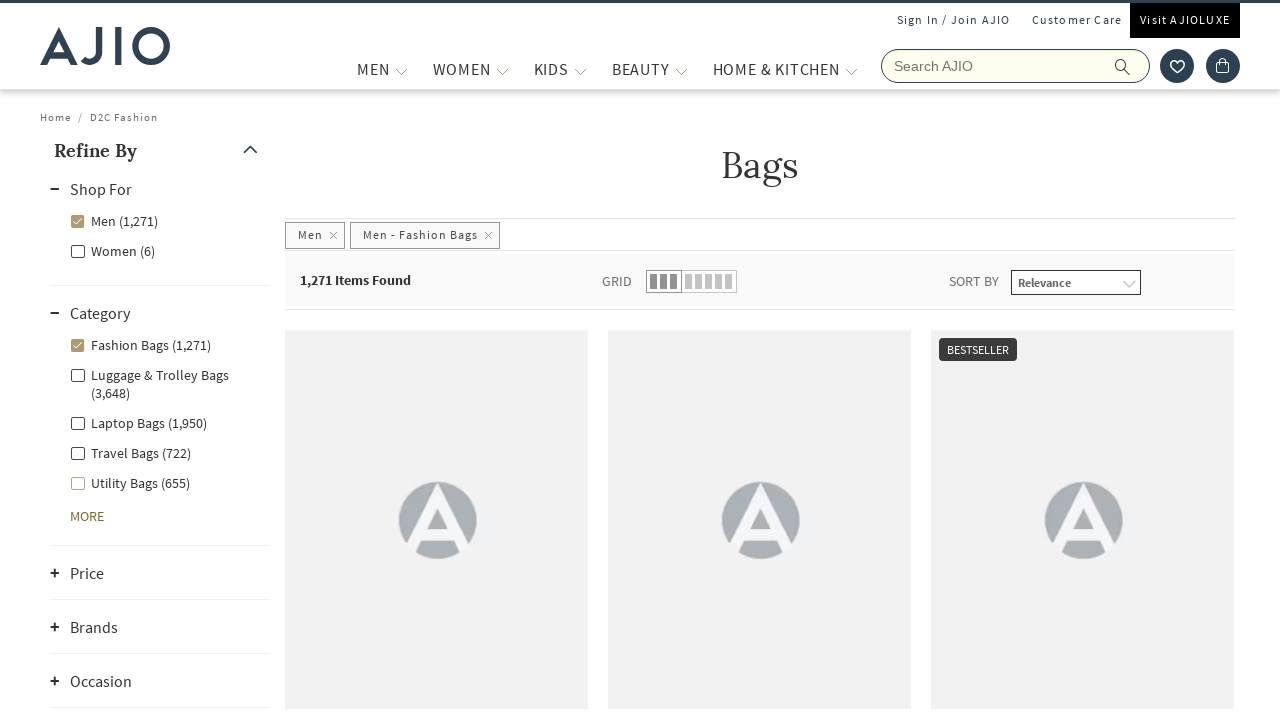

Waited 2 seconds for category filter to apply
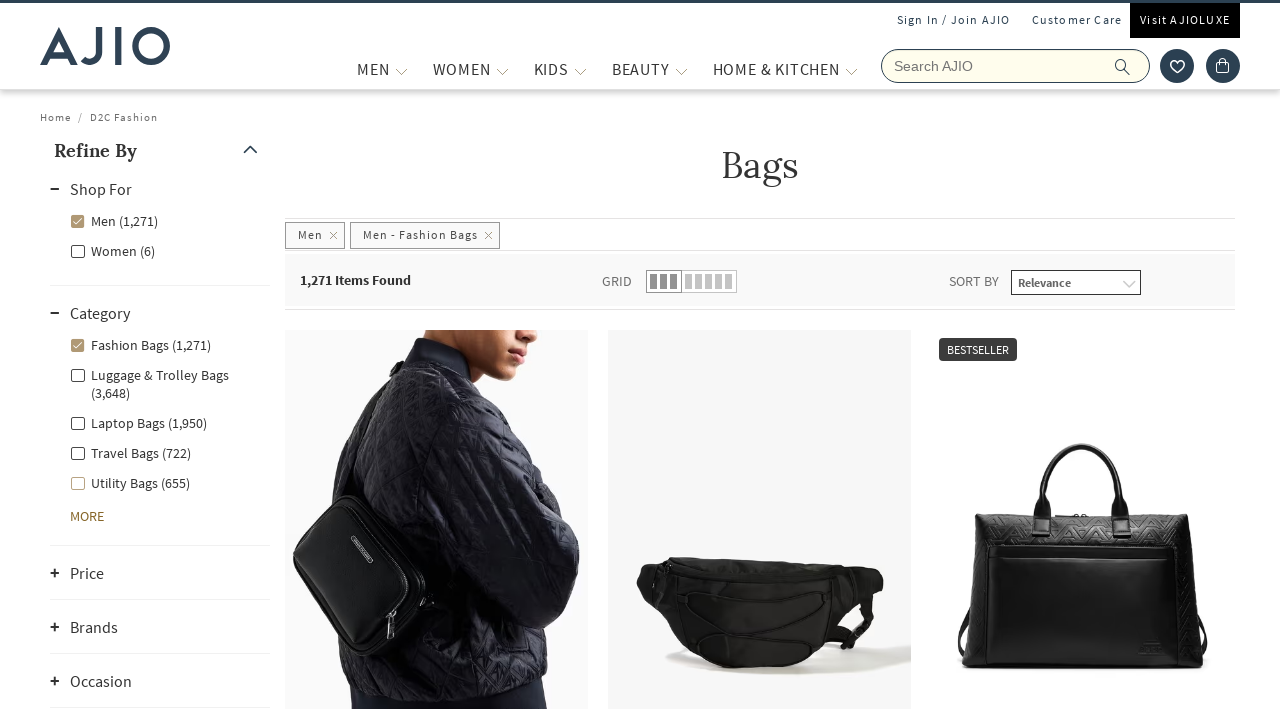

Verified items count is displayed
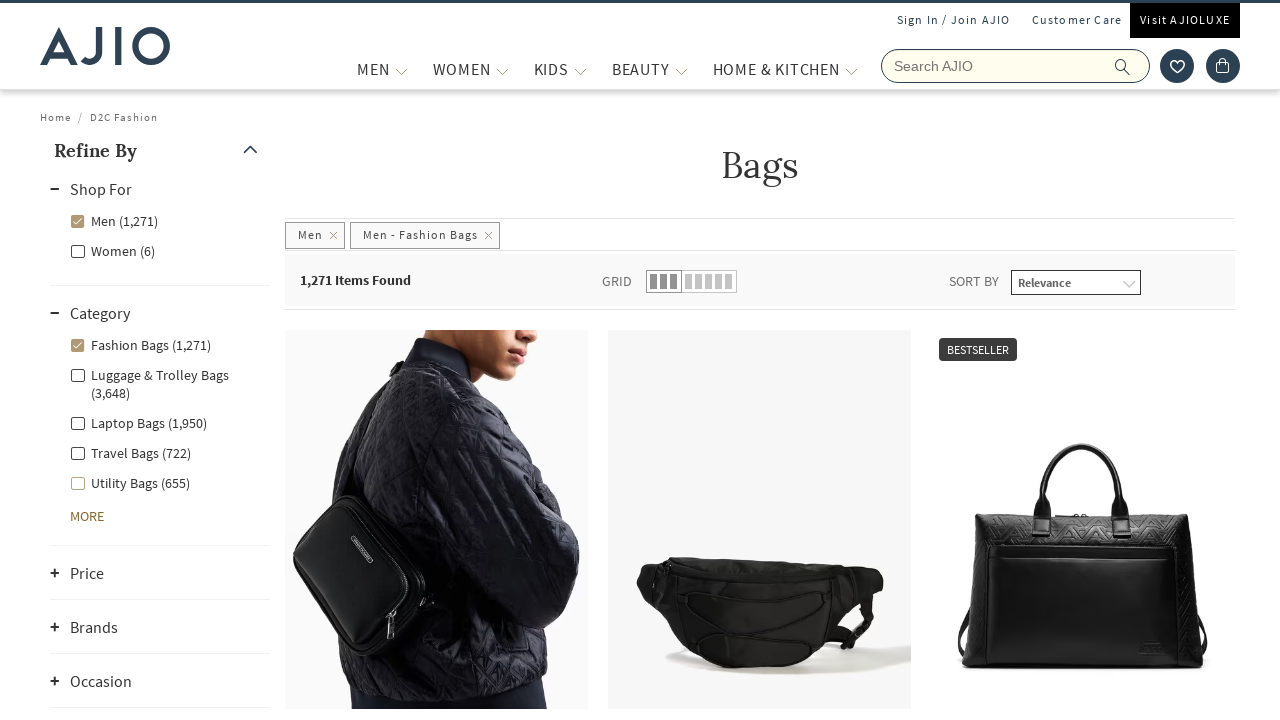

Verified brand list is loaded
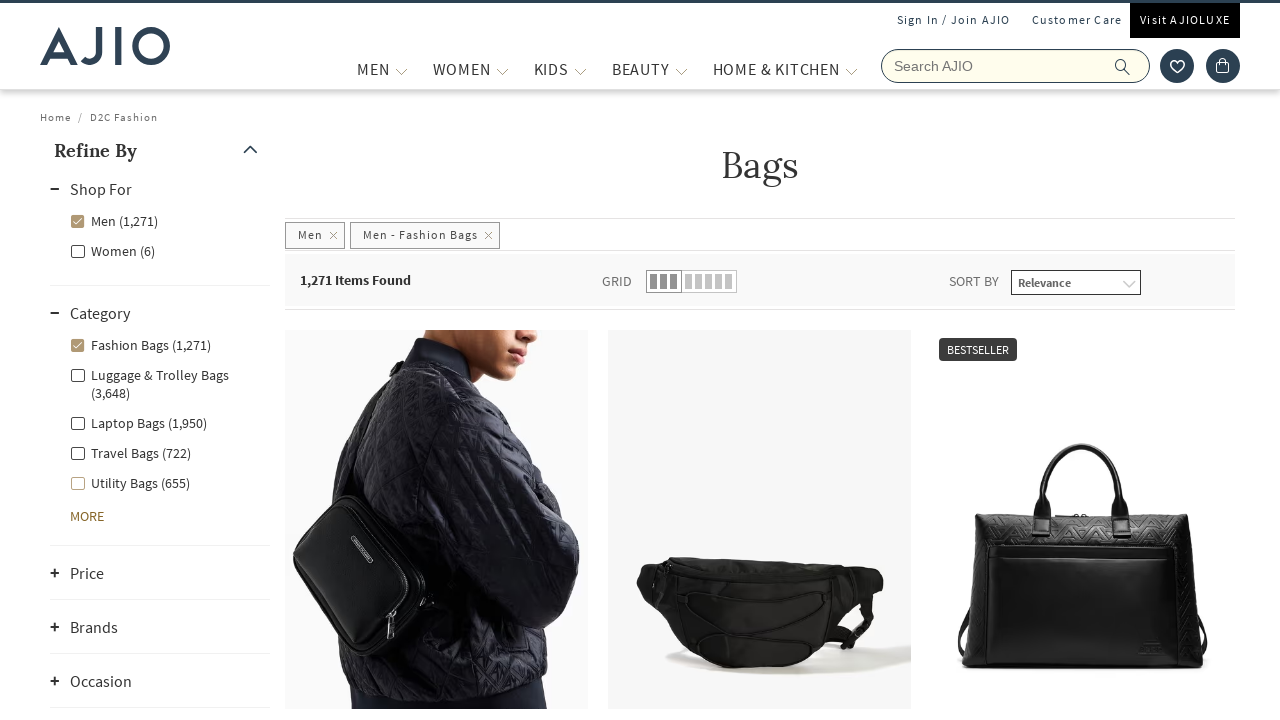

Verified bag names are loaded
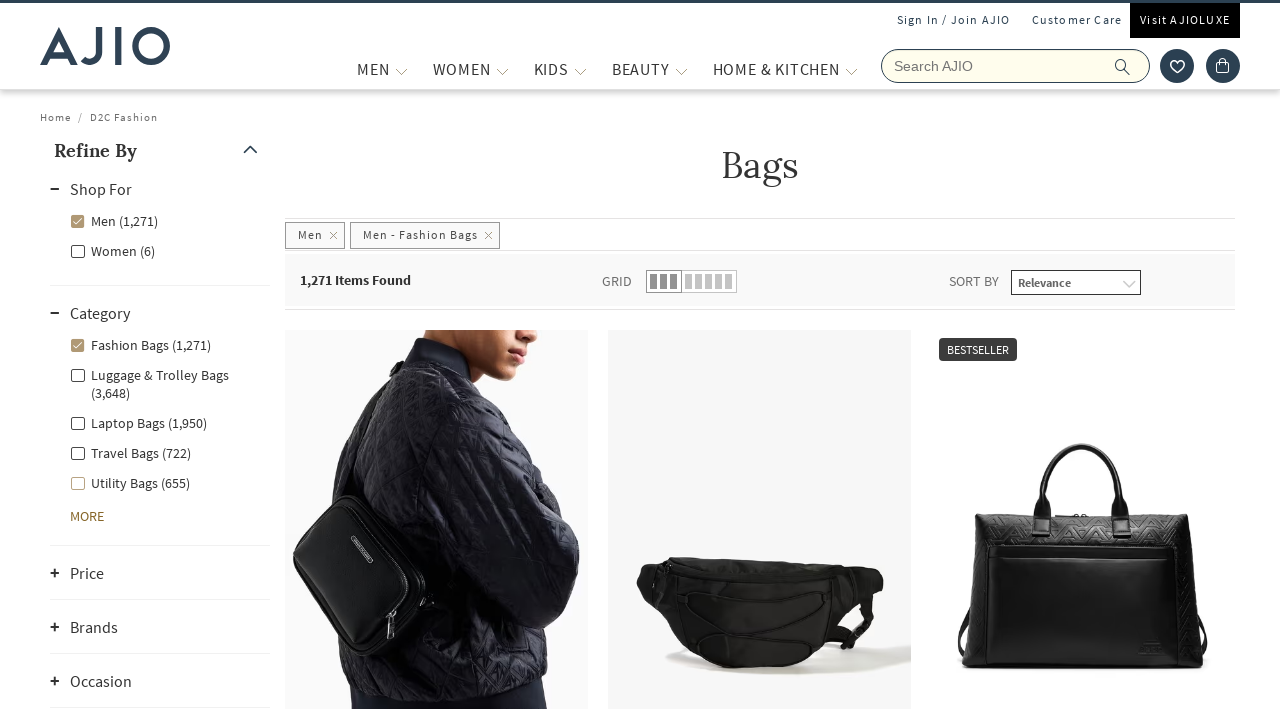

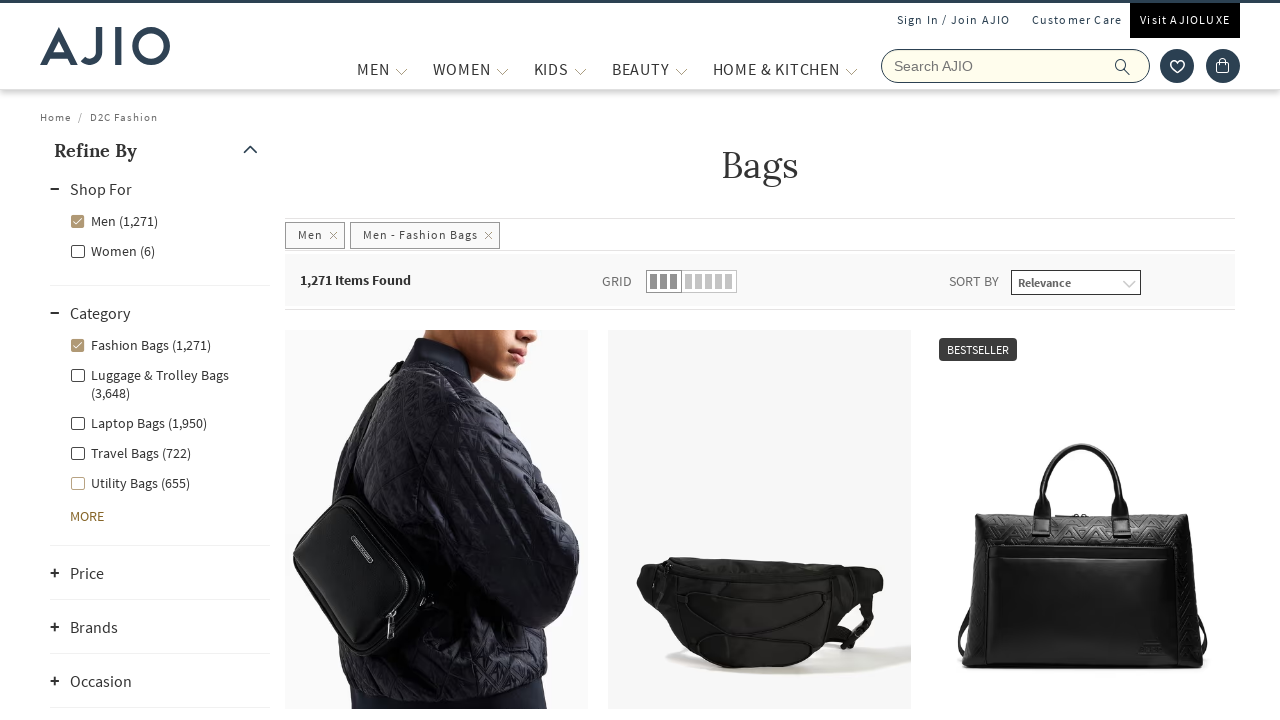